Tests slider drag functionality by navigating to a demo app's slider section and performing a drag-and-drop action on a range input slider

Starting URL: https://demoapps.qspiders.com/

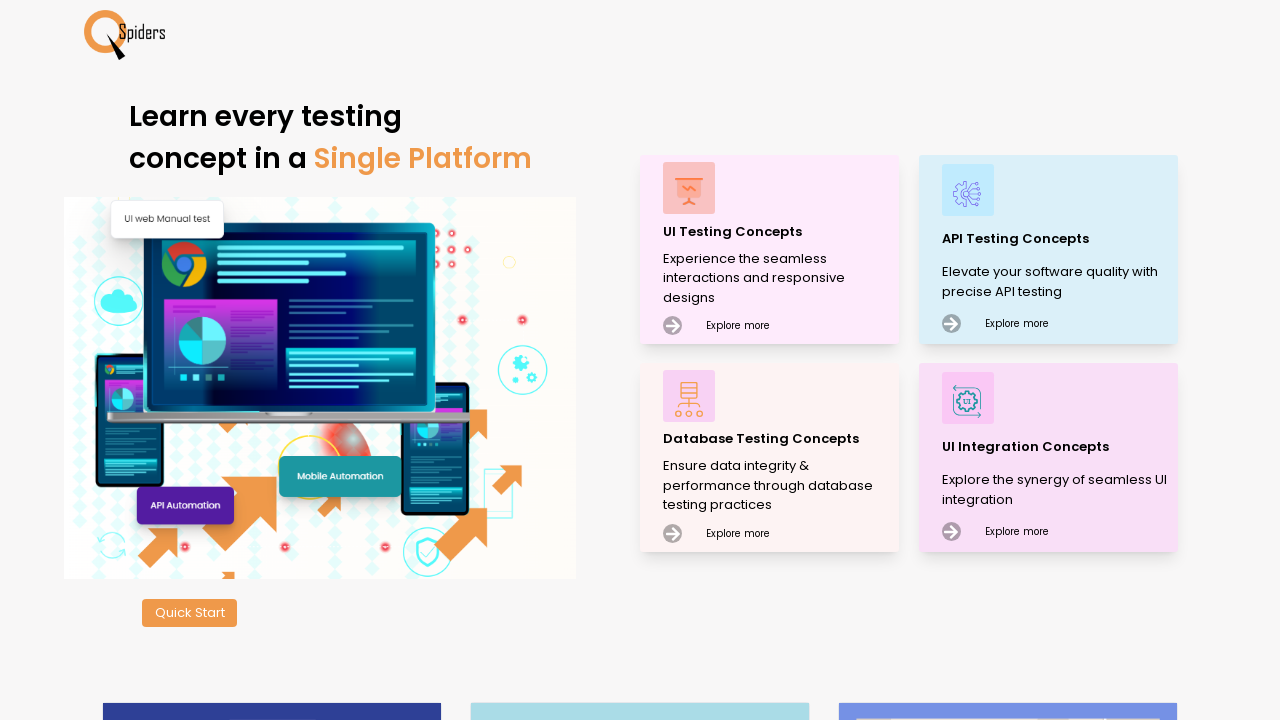

Clicked on 'UI Testing Concepts' link at (778, 232) on xpath=//p[text()='UI Testing Concepts']
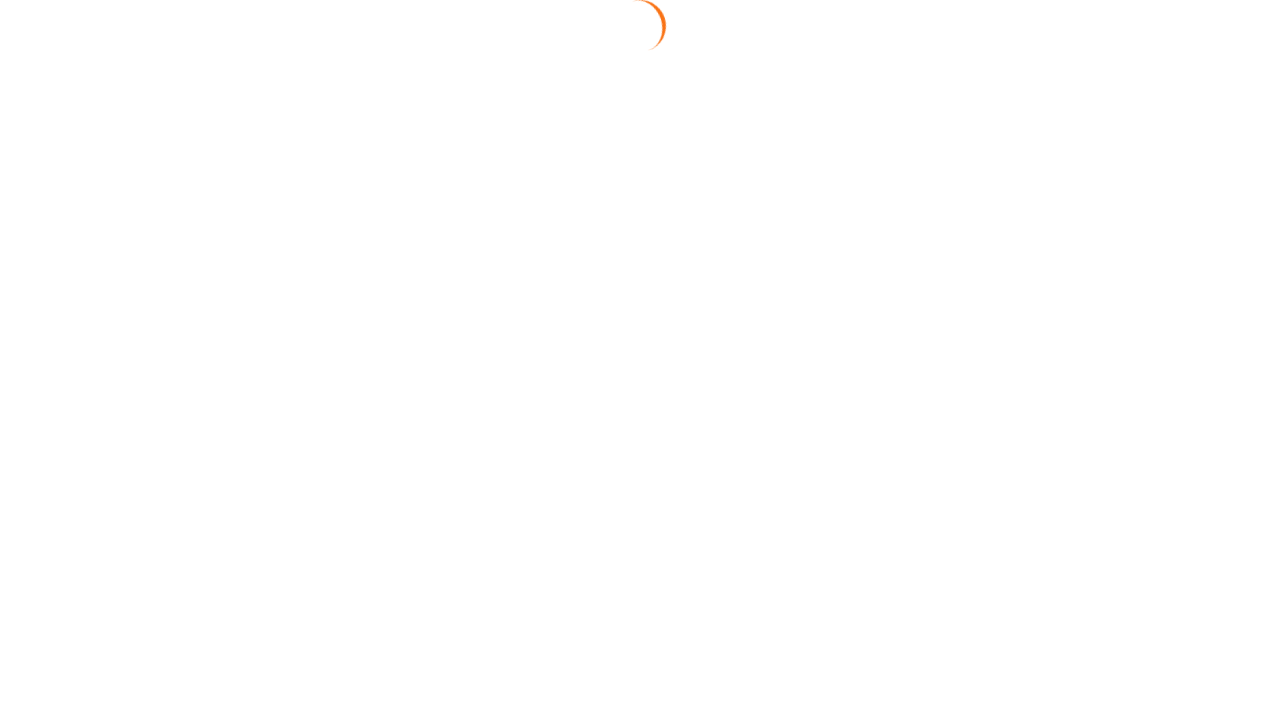

Clicked on slider navigation link at (106, 327) on xpath=//a[@href='/ui/slider']
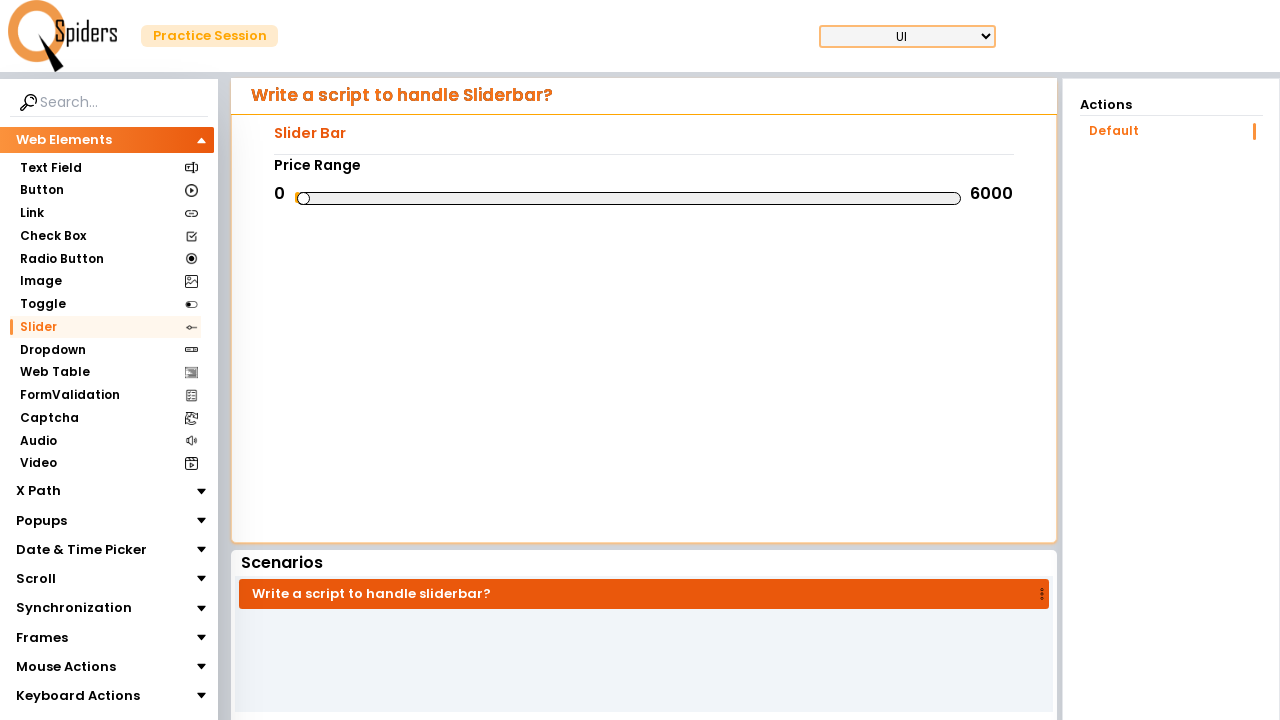

Slider element loaded and visible
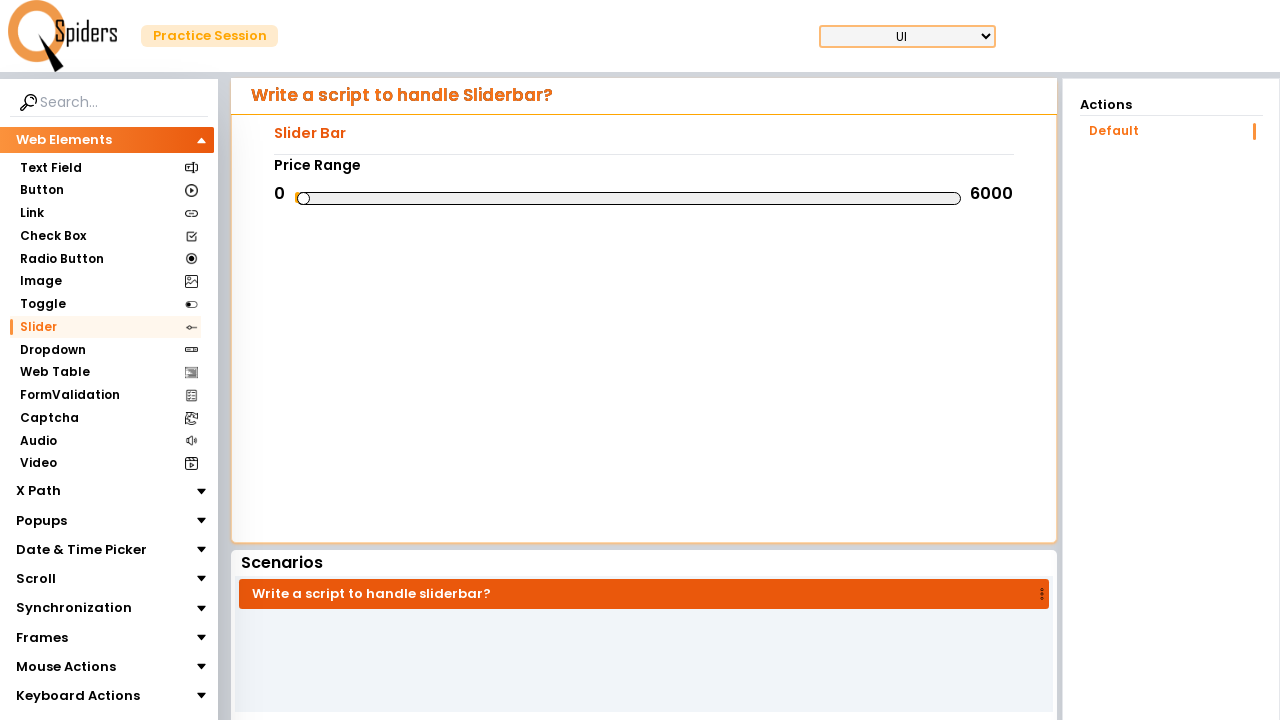

Moved mouse to center of slider element at (629, 198)
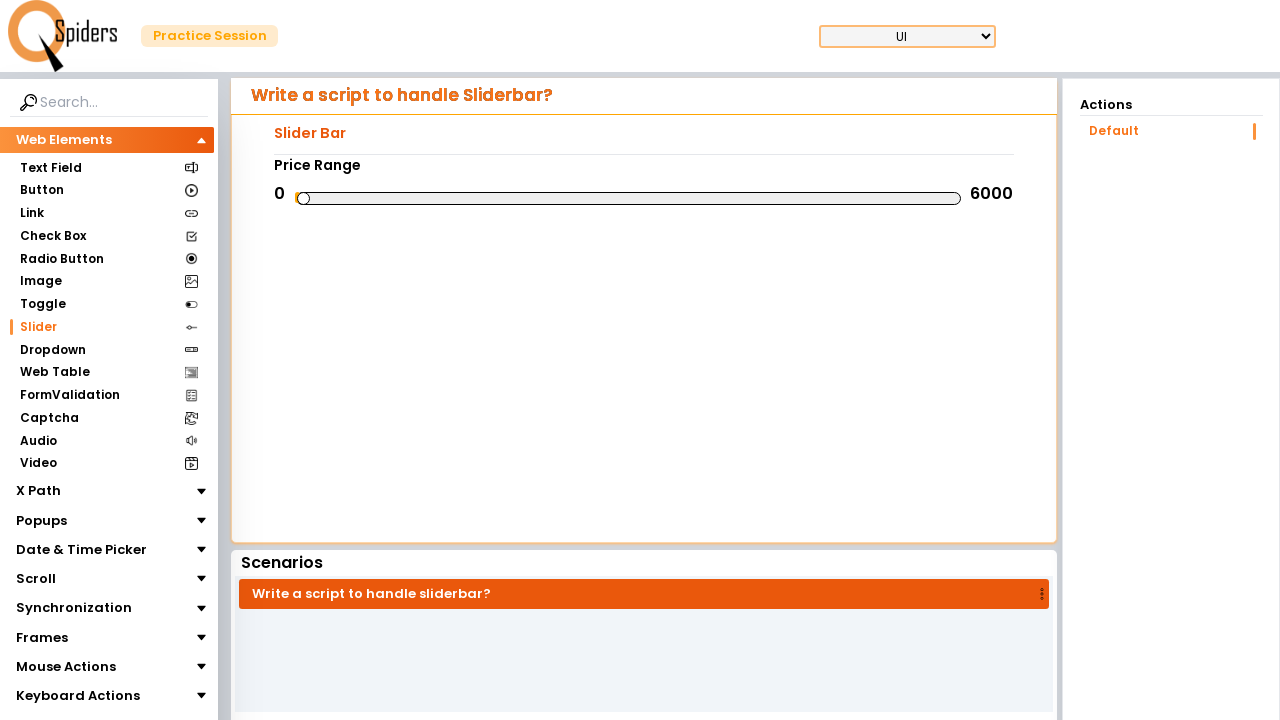

Mouse button pressed down on slider at (629, 198)
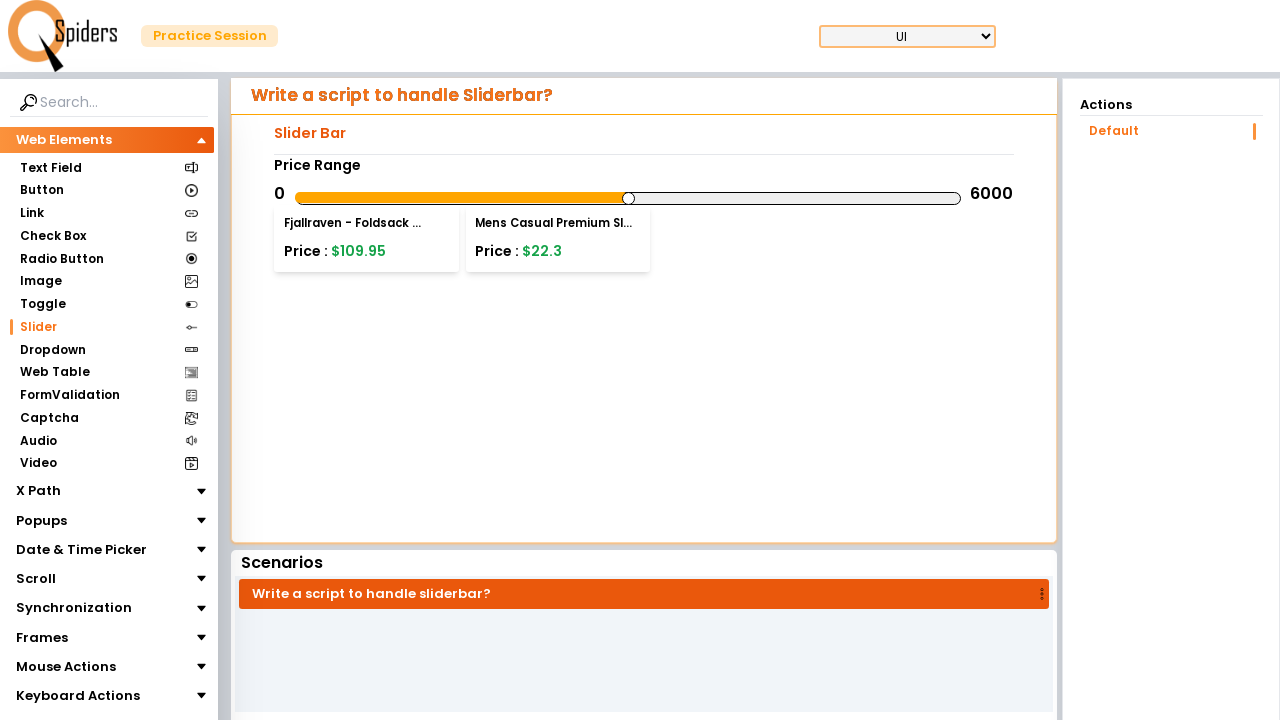

Dragged slider 500 pixels to the right at (1129, 198)
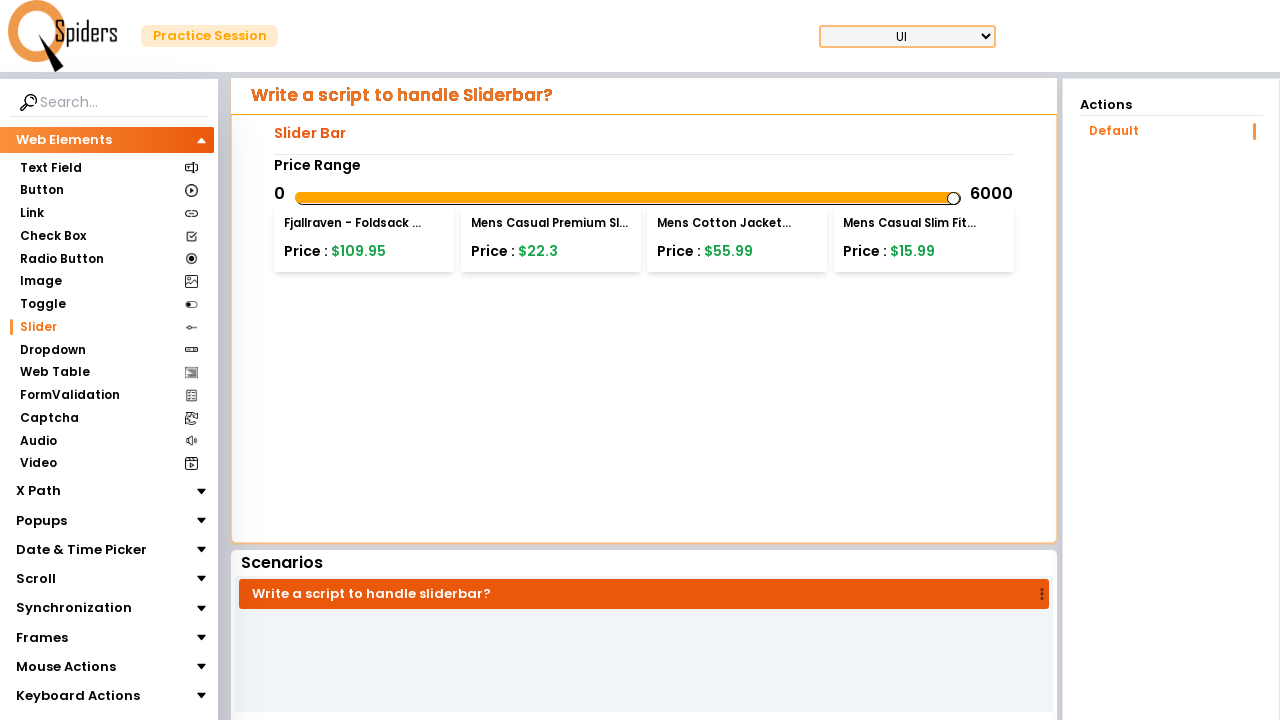

Mouse button released - slider drag action completed at (1129, 198)
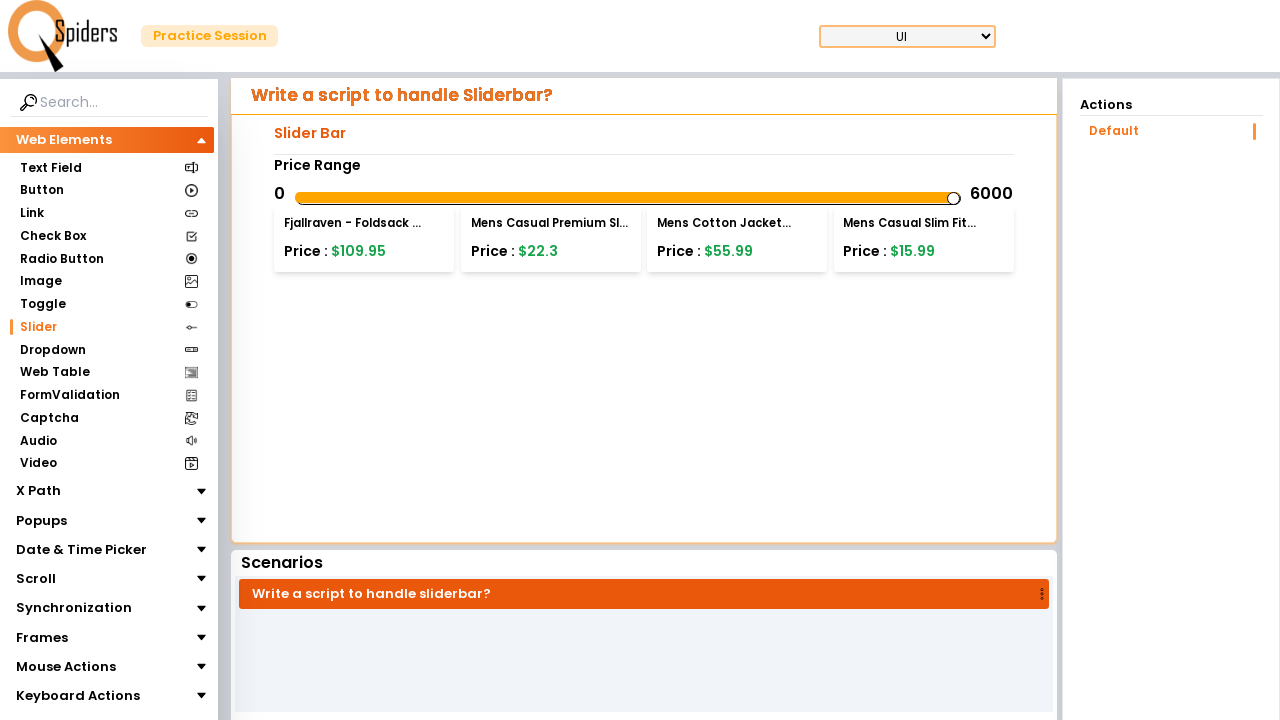

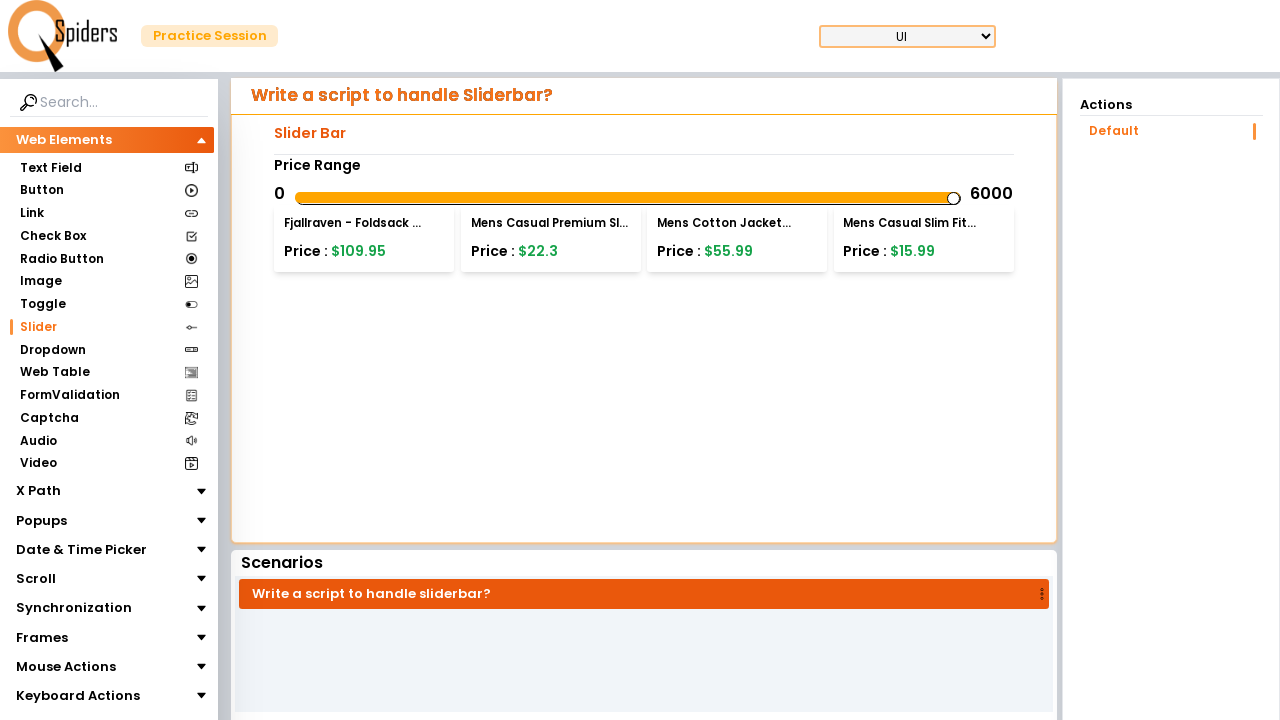